Fills out a text box form with name and email fields, then scrolls down and clicks the submit button

Starting URL: http://demoqa.com/text-box

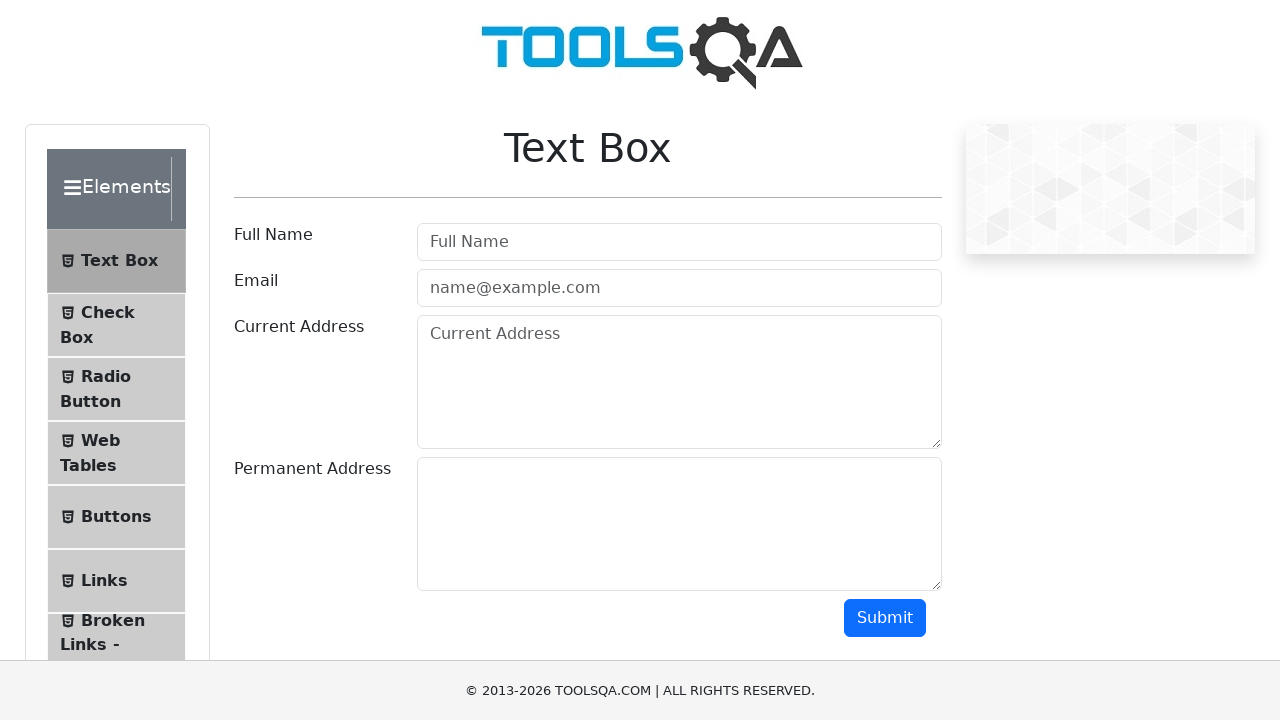

Filled name field with 'John' on #userName
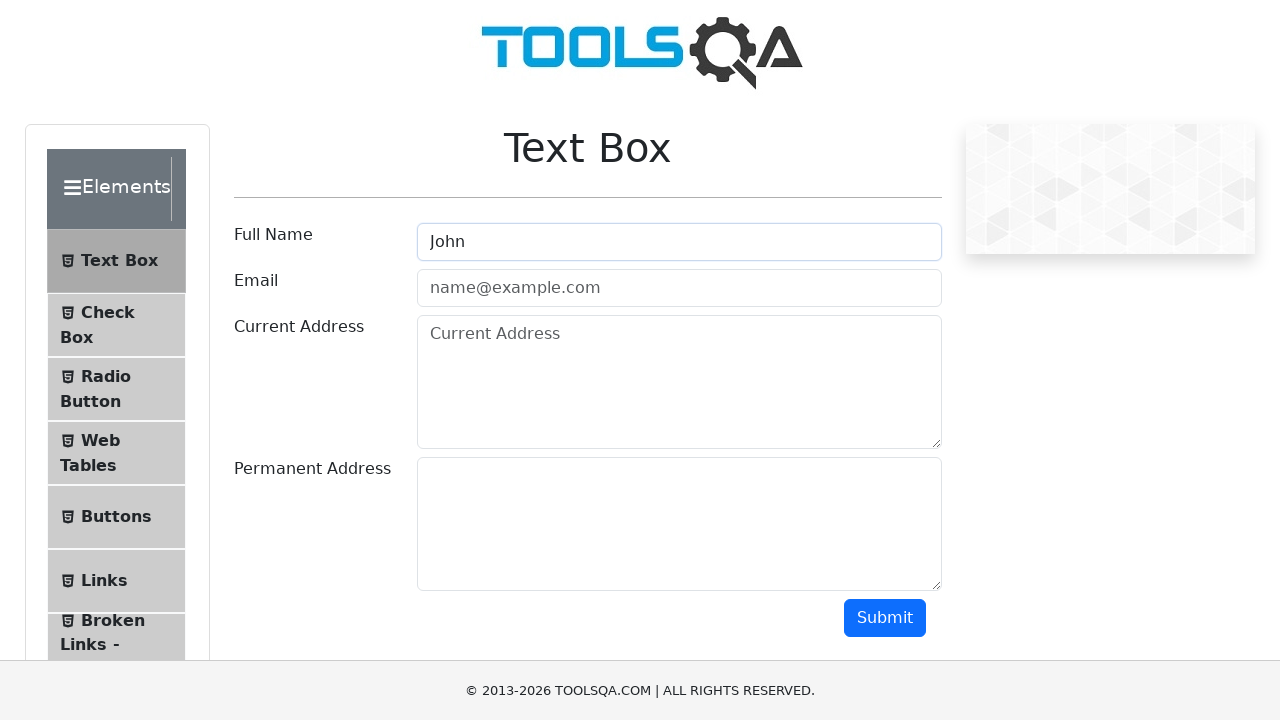

Filled email field with 'john.smith@email.com' on #userEmail
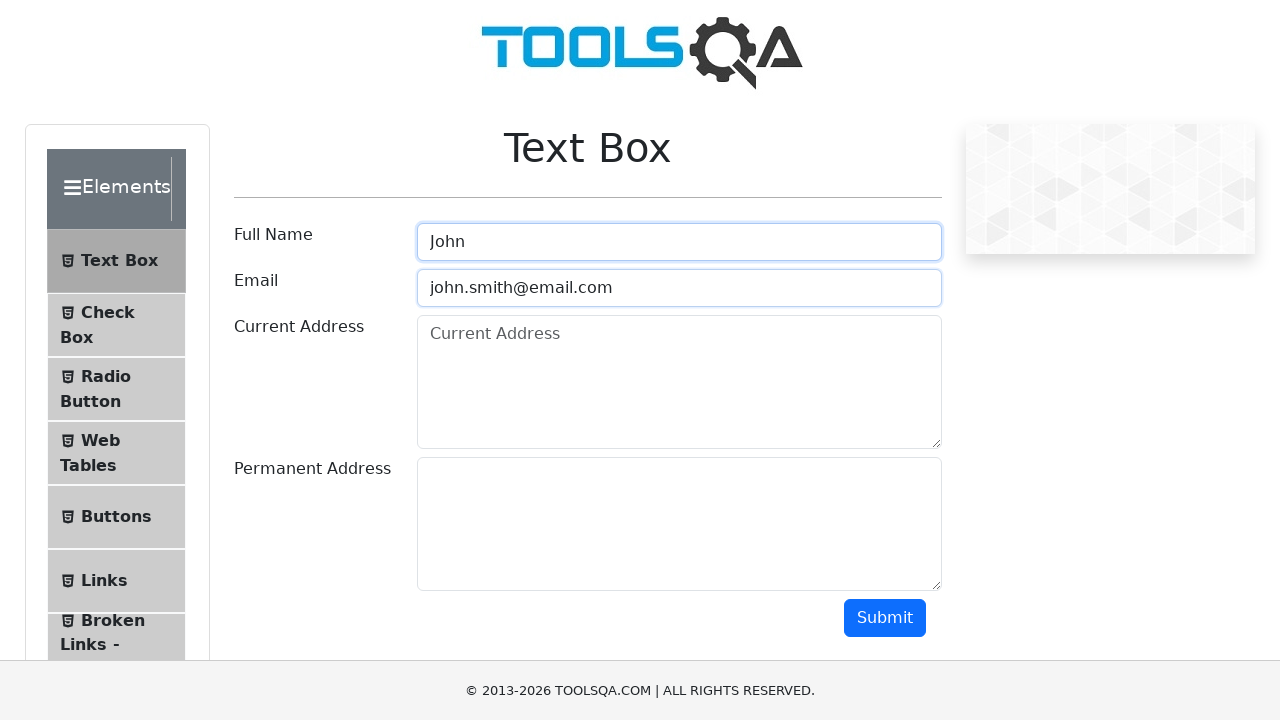

Scrolled down to reveal submit button
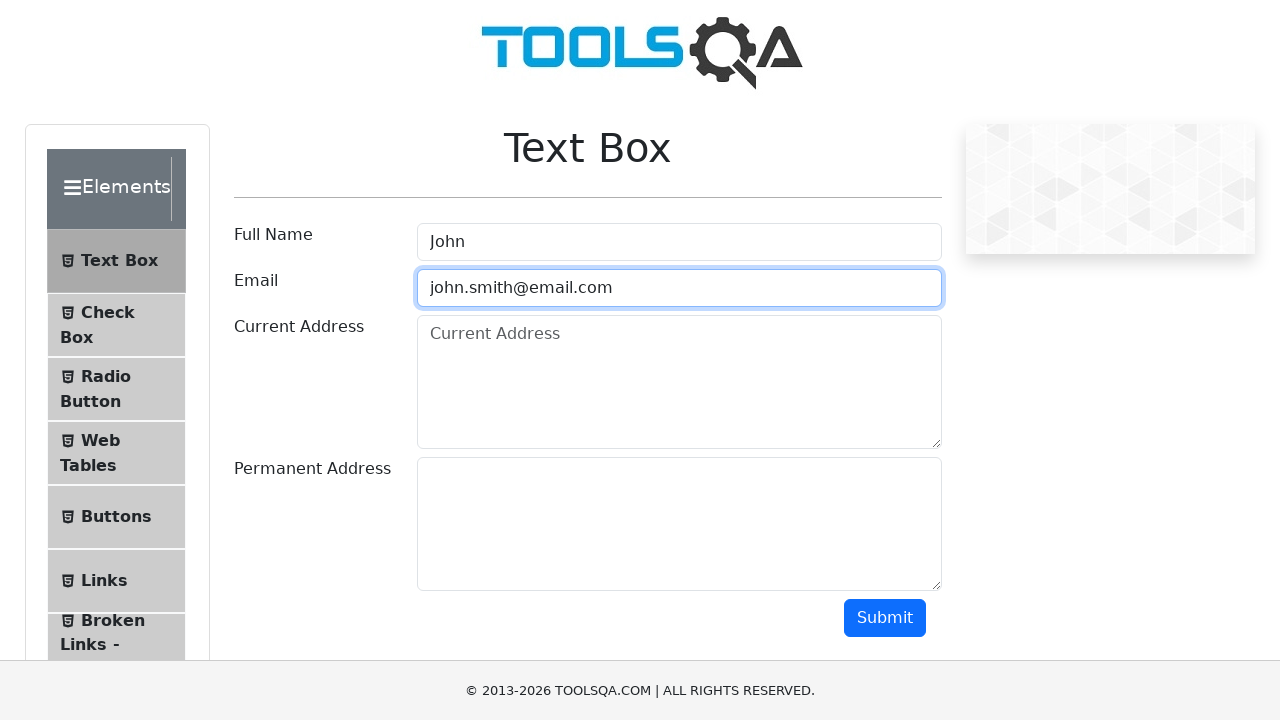

Clicked submit button to submit form at (885, 618) on #submit
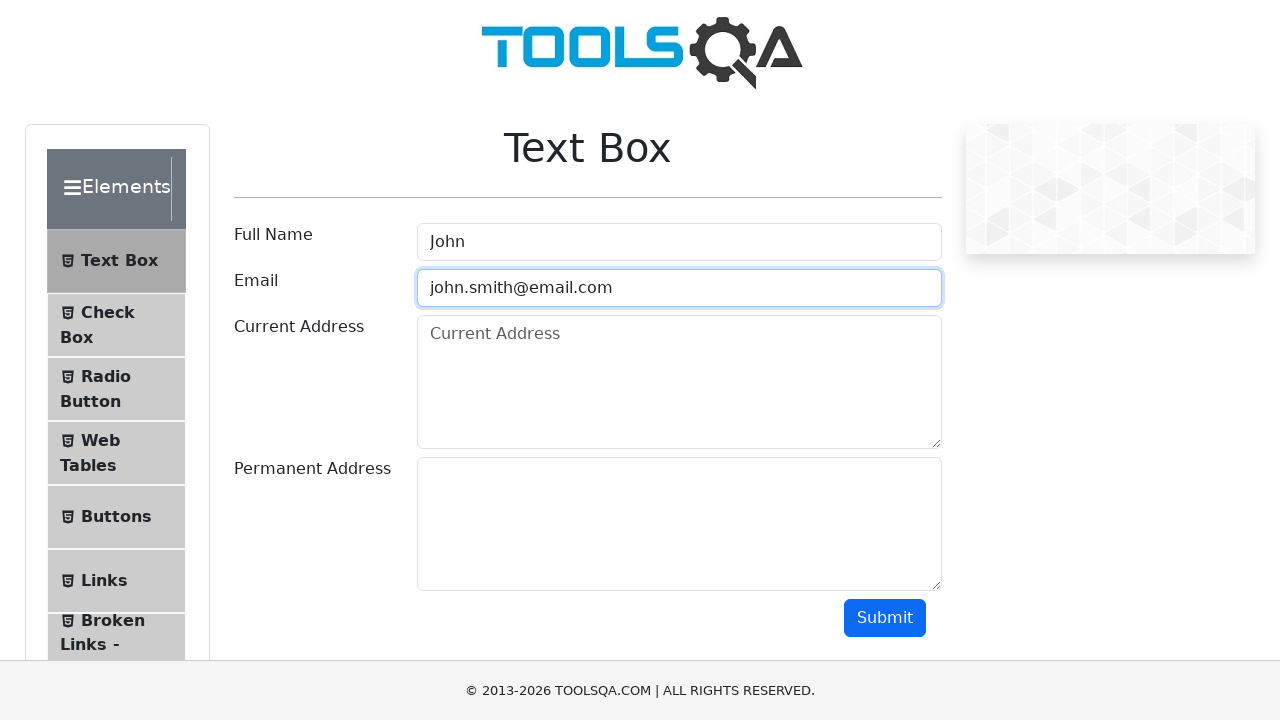

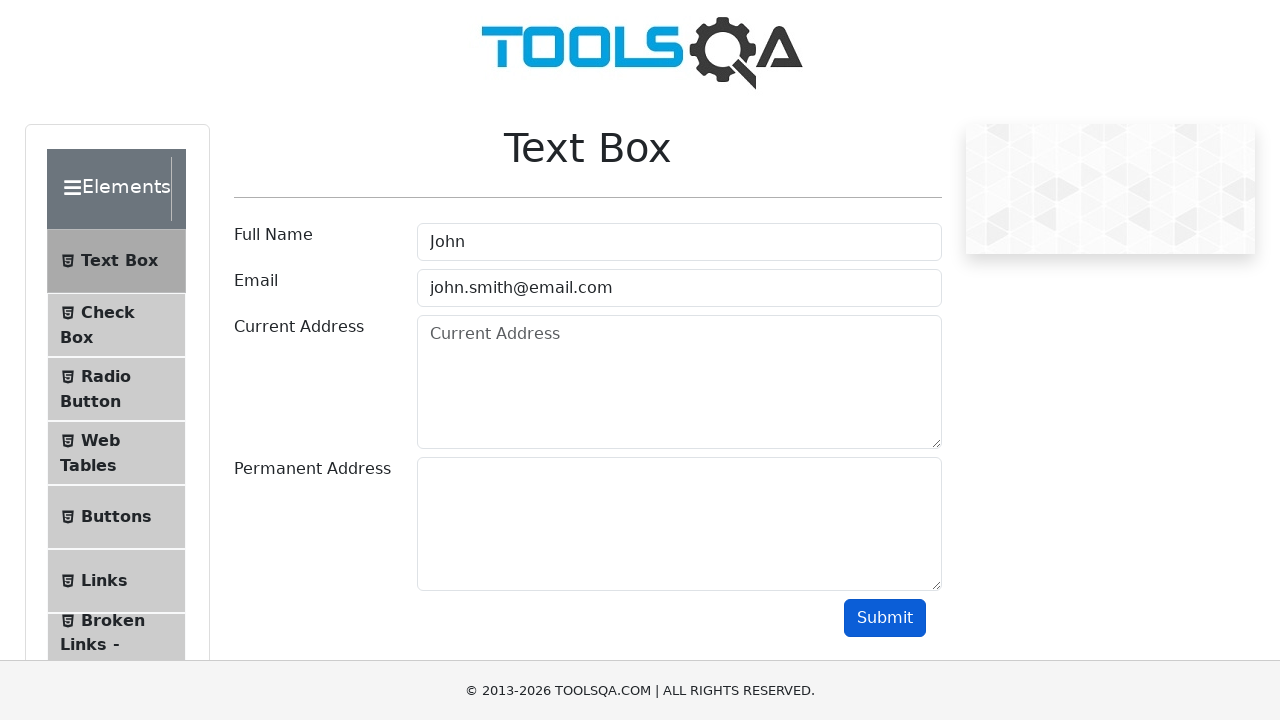